Navigates to a Google Mail support page about creating accounts and clicks the "Create an account" link, which opens a new window/tab. The test demonstrates handling multiple browser windows.

Starting URL: https://support.google.com/mail/answer/56256?hl=en

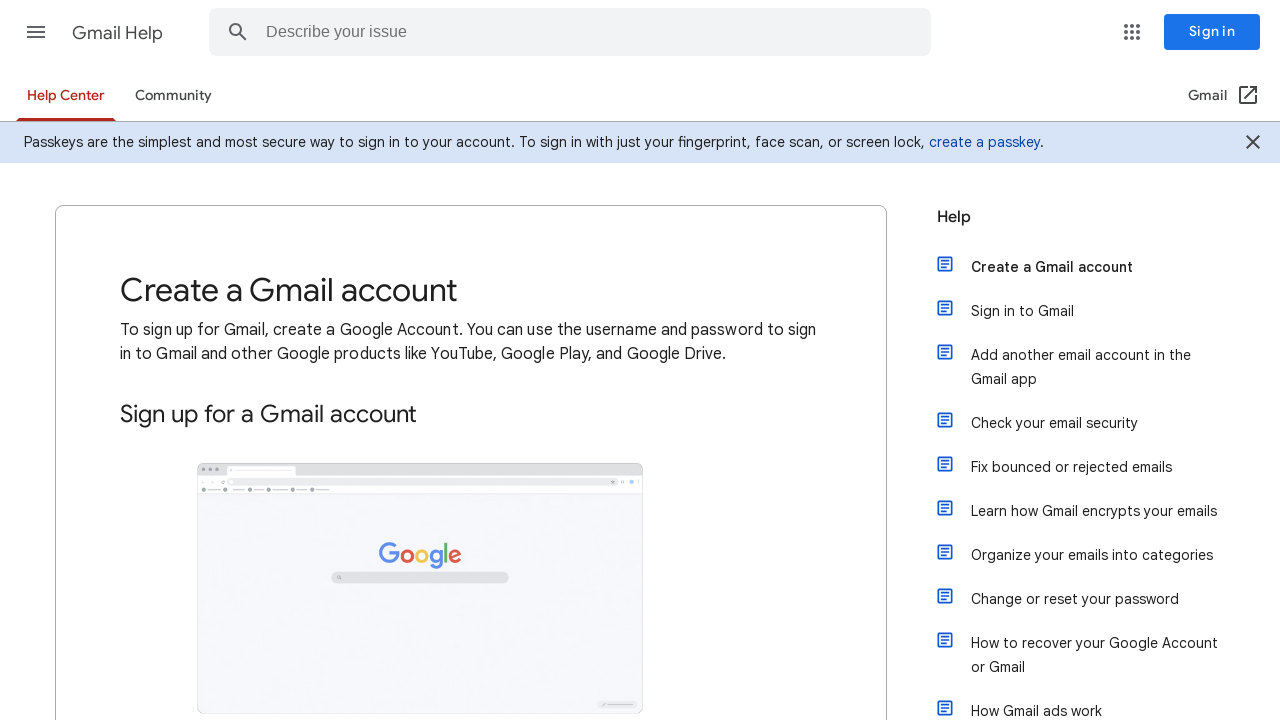

Printed page title from Google Mail support page
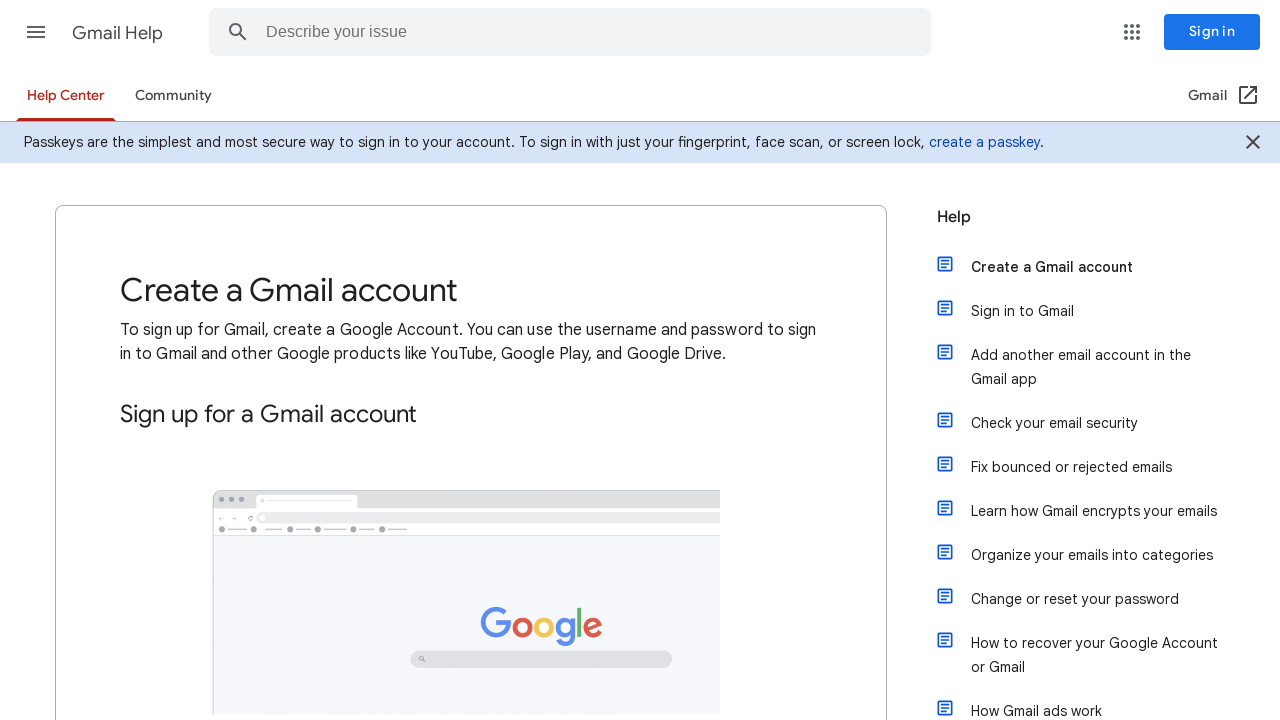

Clicked 'Create an account' link at (204, 360) on text=Create an account
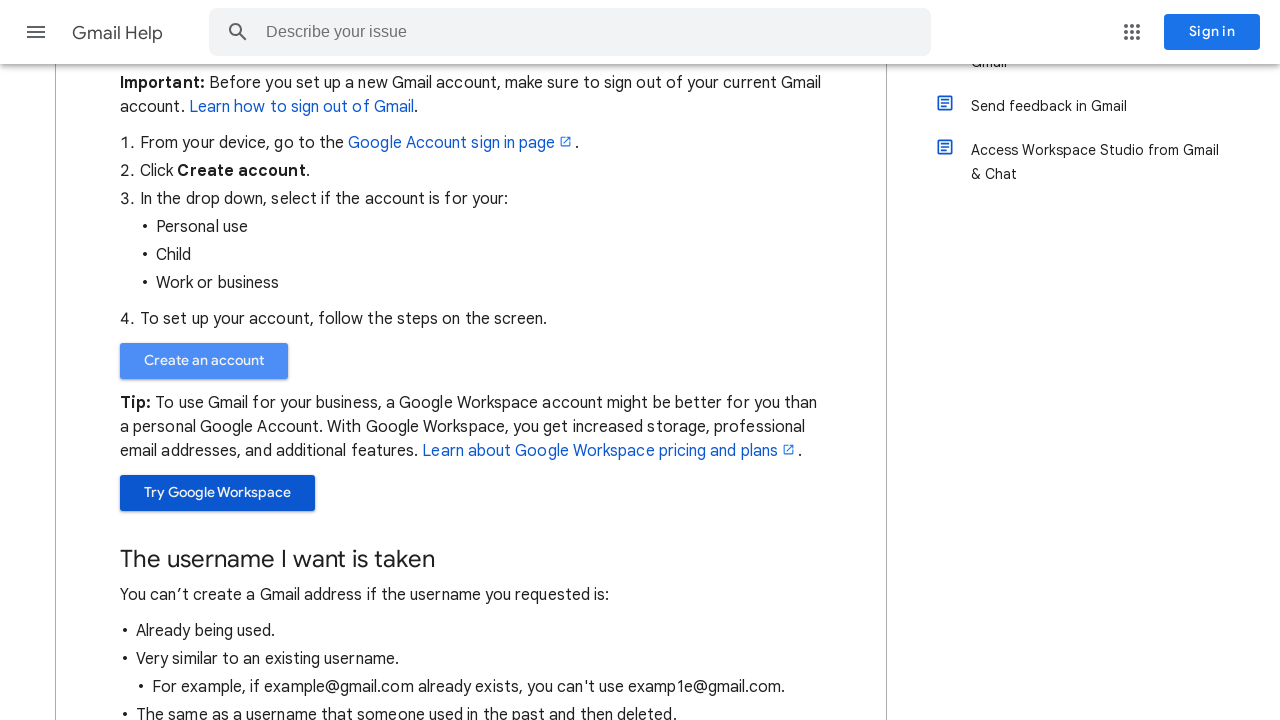

Waited 2 seconds for new window/tab to open
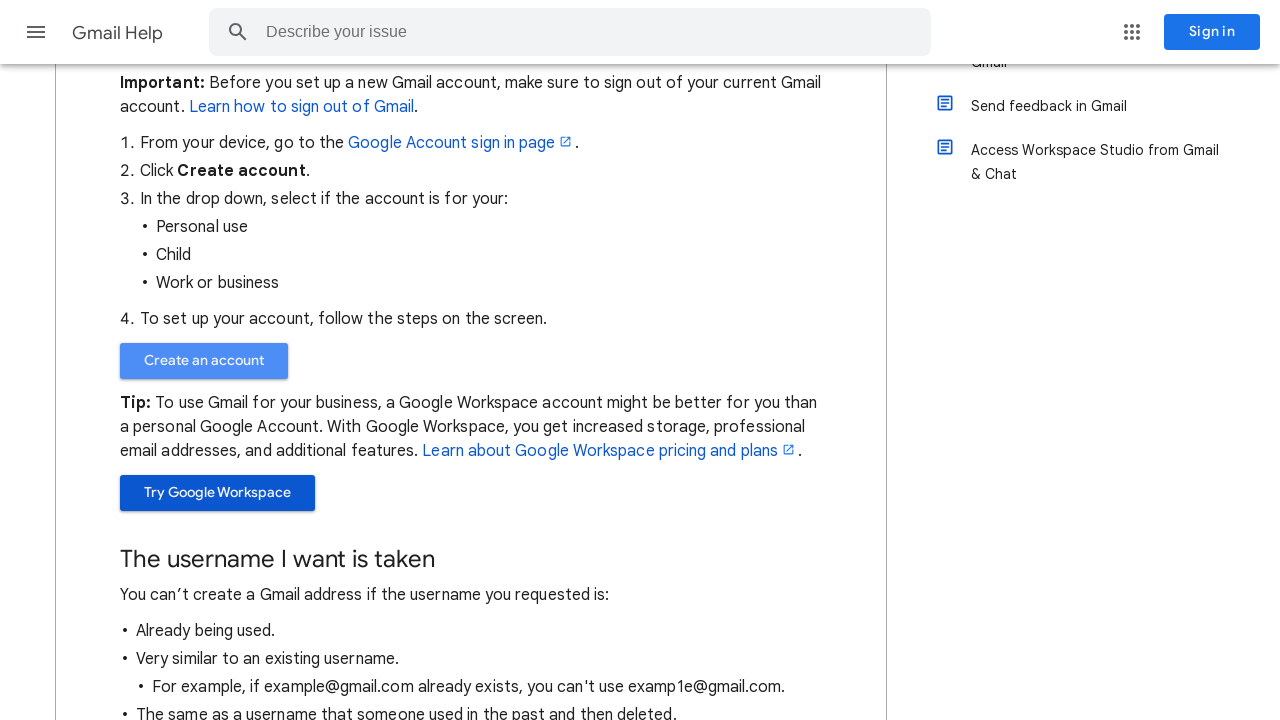

Retrieved and printed URLs of all 2 open pages/windows
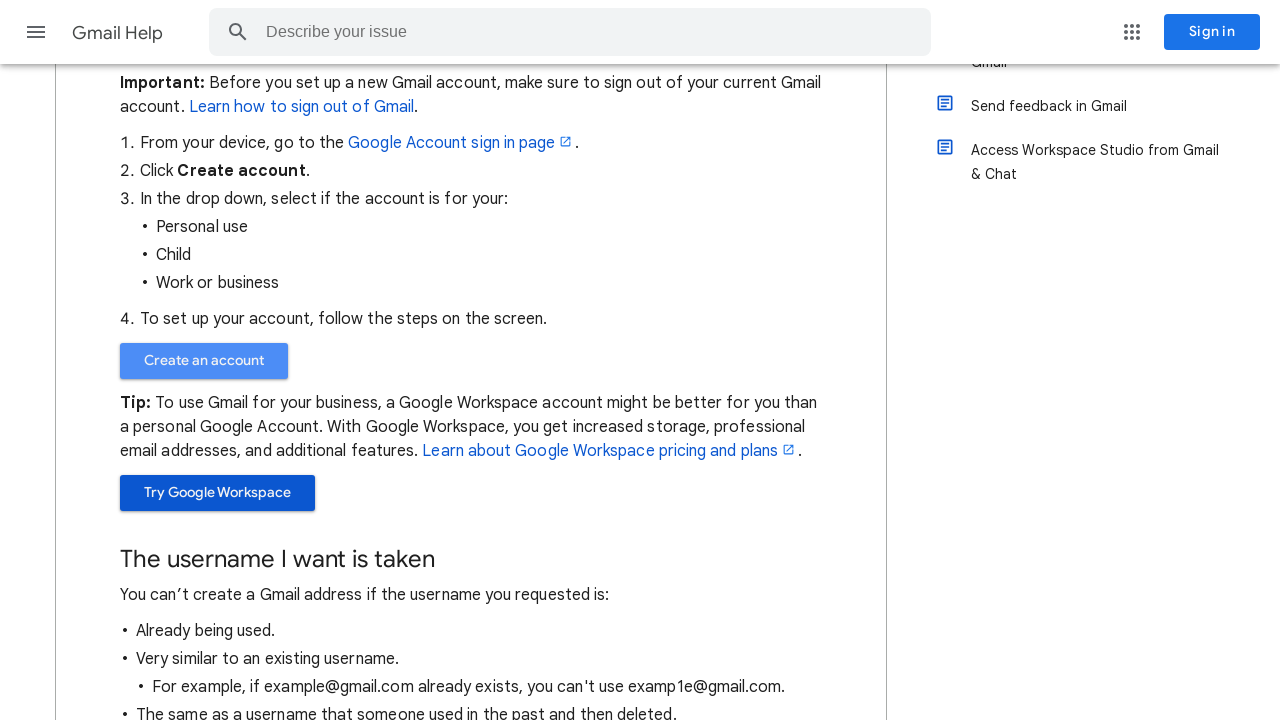

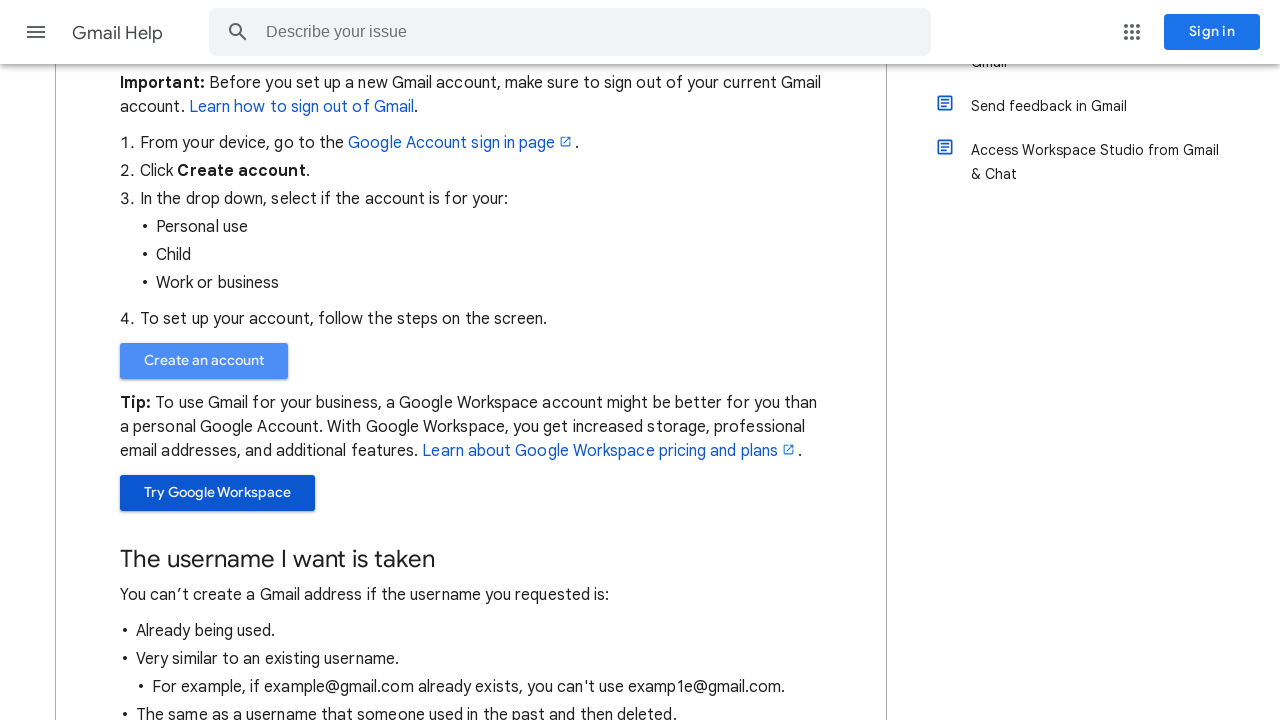